Tests drag and drop functionality by dragging an element from source to target within an iframe

Starting URL: https://jqueryui.com/droppable/

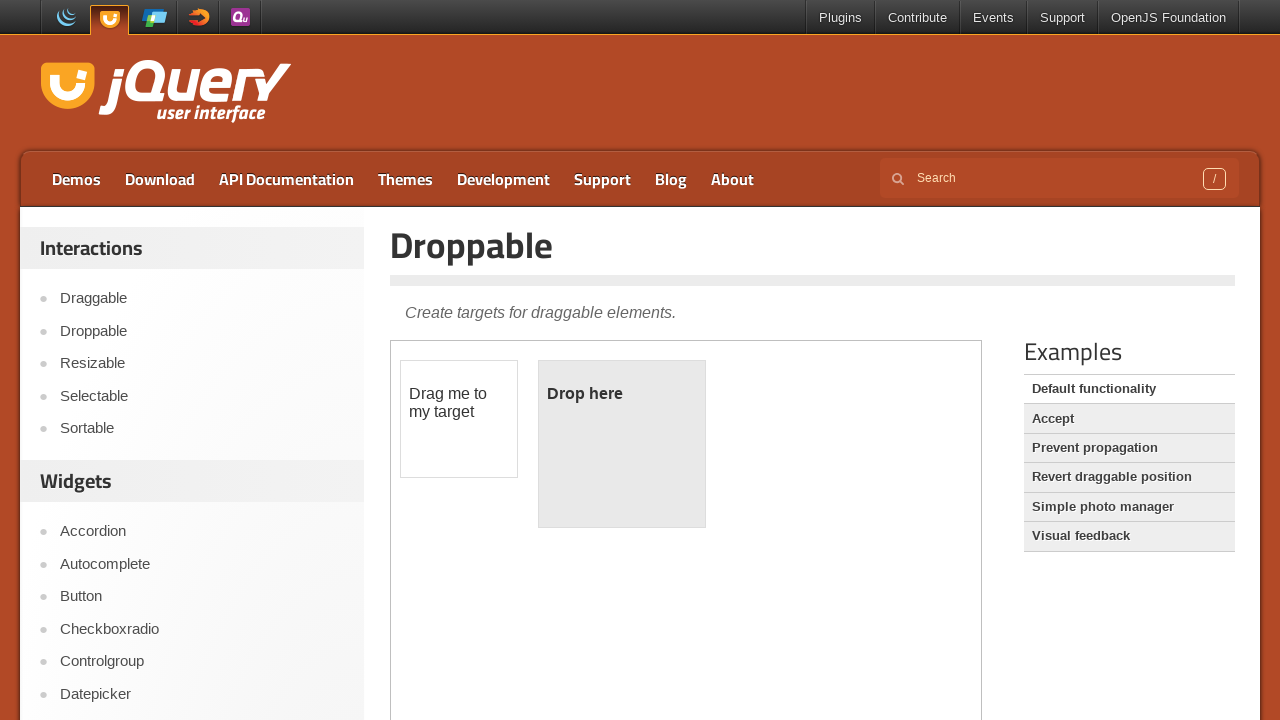

Located the iframe containing the drag and drop demo
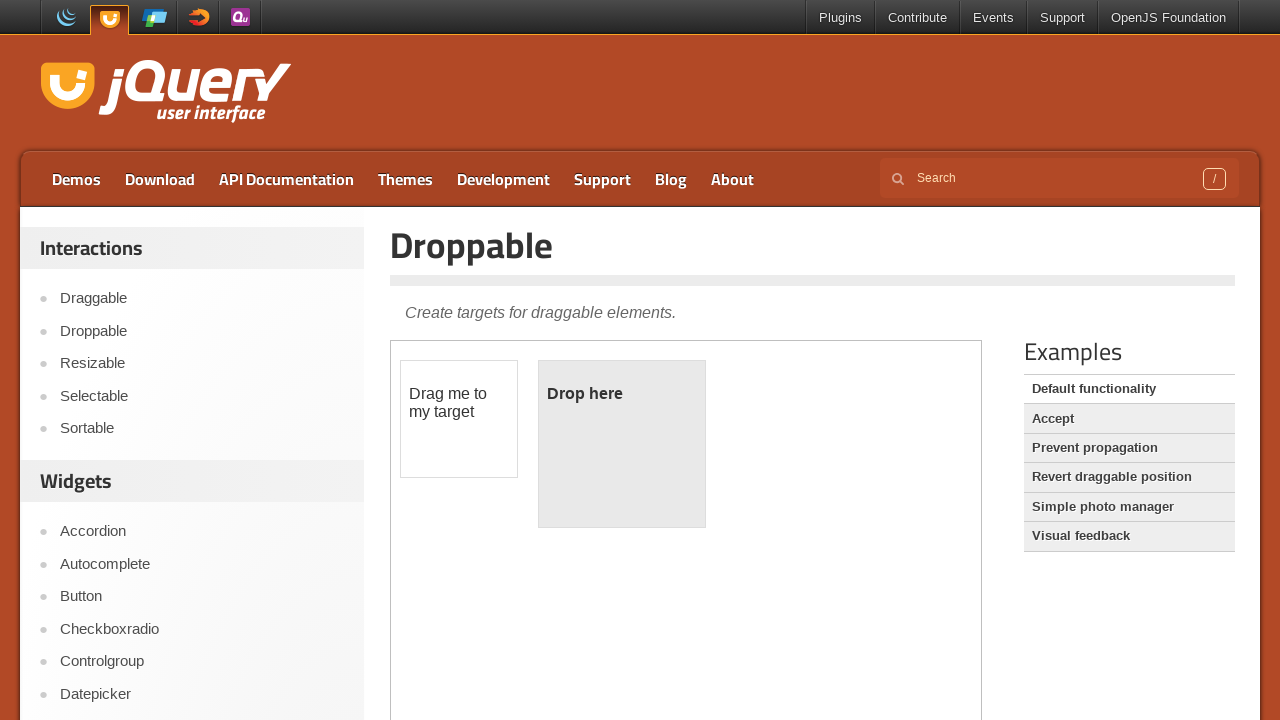

Located the draggable source element
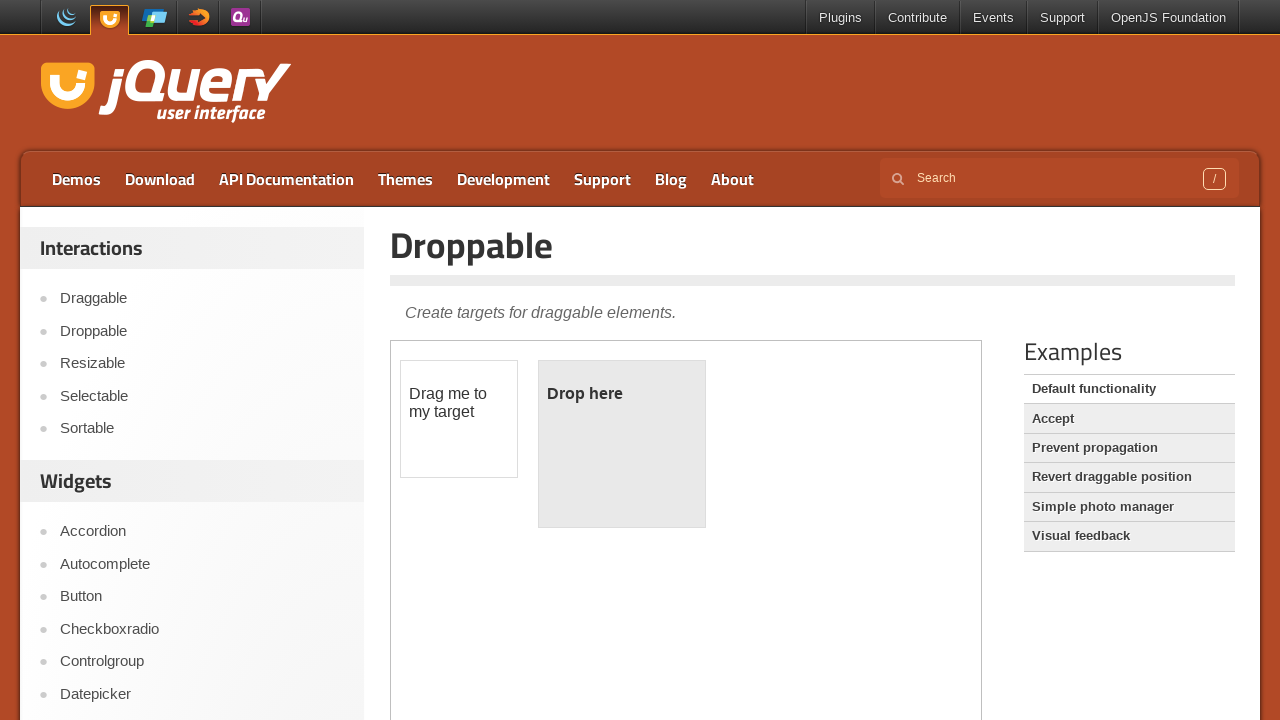

Located the droppable target element
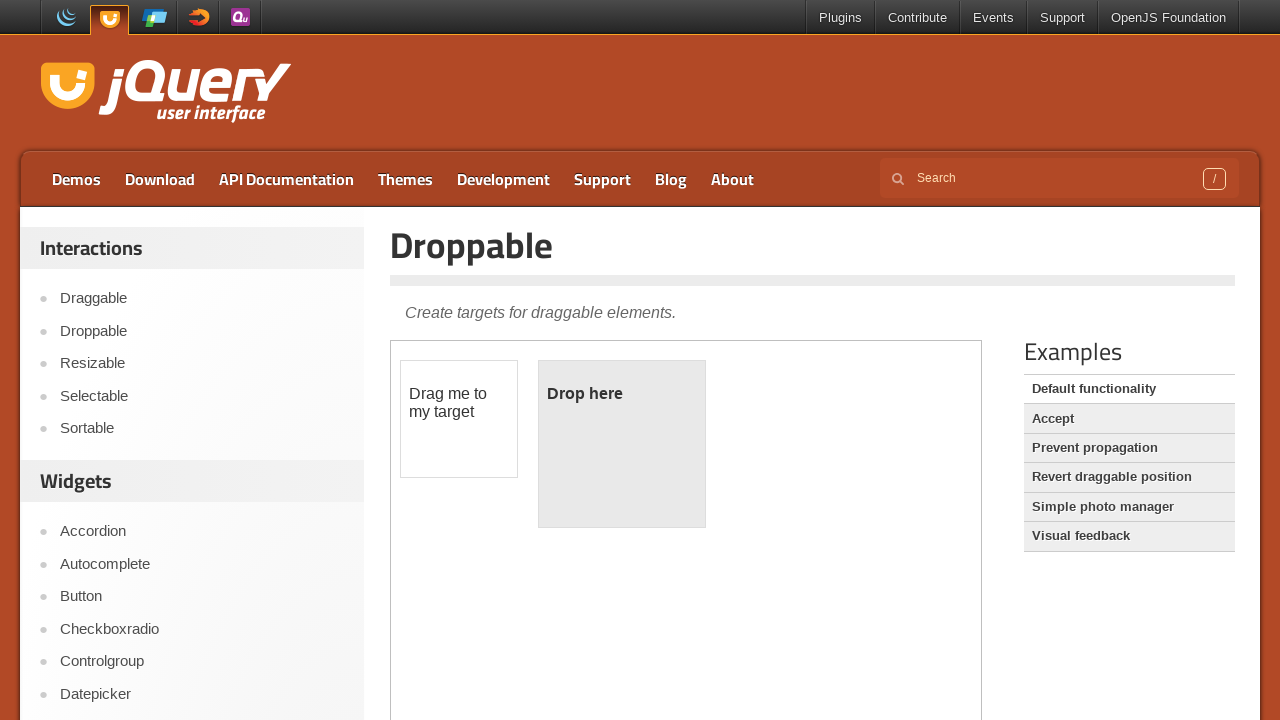

Dragged source element to target element successfully at (622, 444)
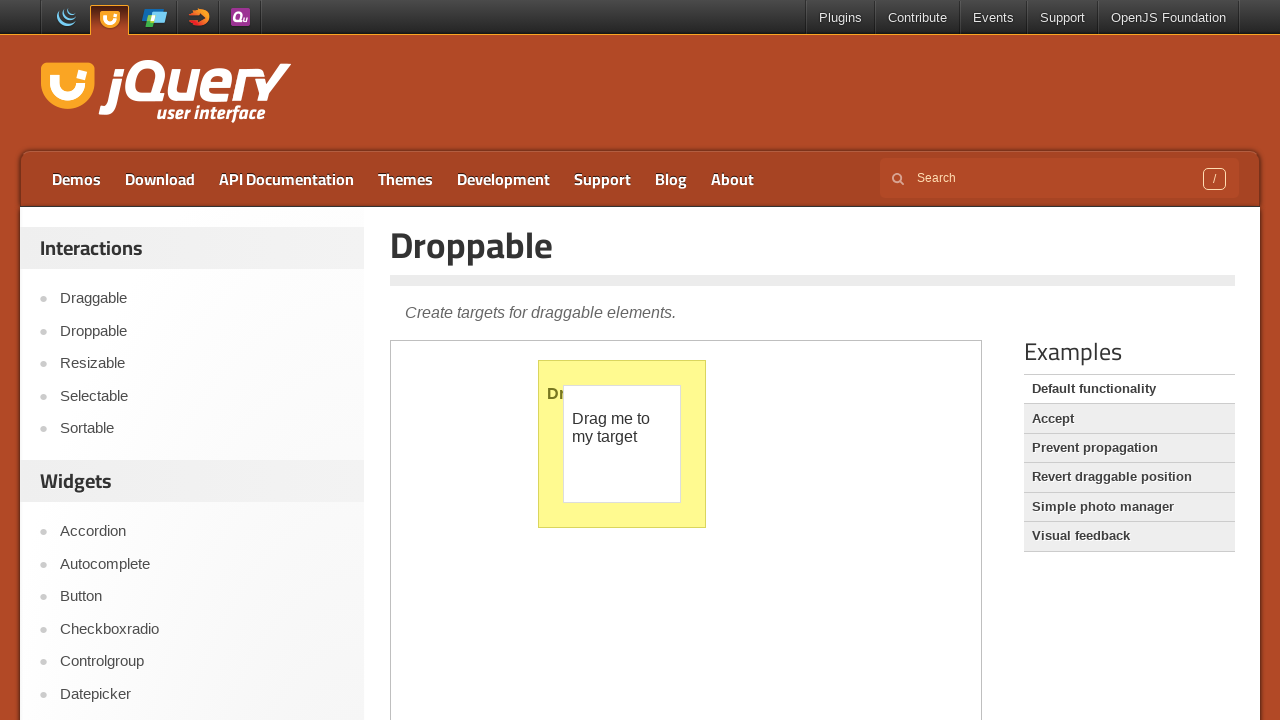

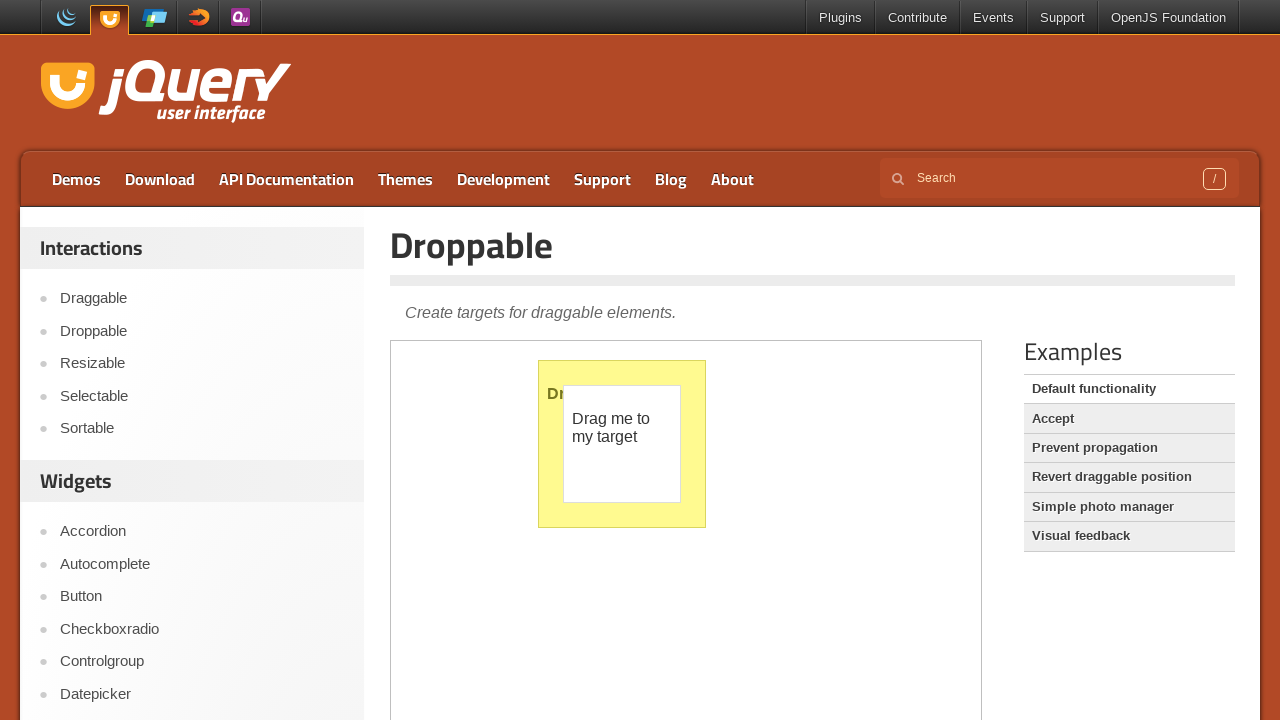